Tests window switching functionality by clicking a link that opens a new window, verifying the new window's title, and switching back to the original window

Starting URL: http://the-internet.herokuapp.com/windows

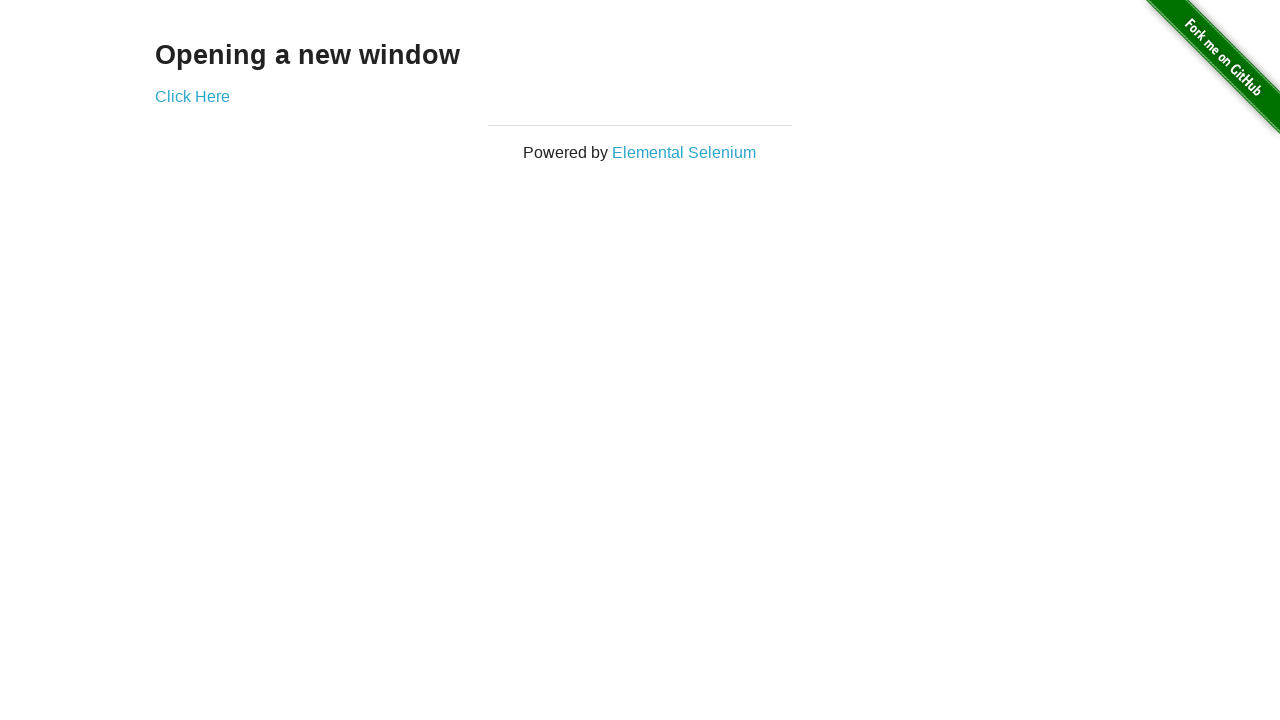

Stored reference to original page
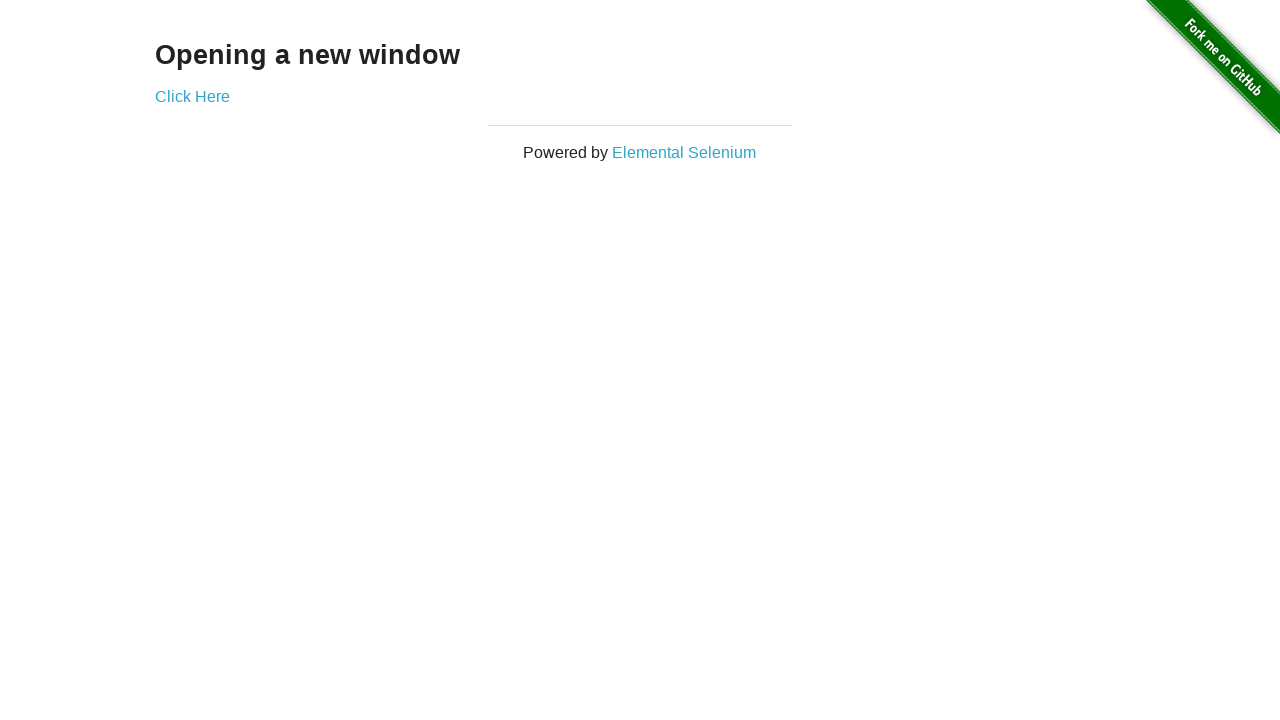

Clicked 'Click Here' link to open new window at (192, 96) on text='Click Here'
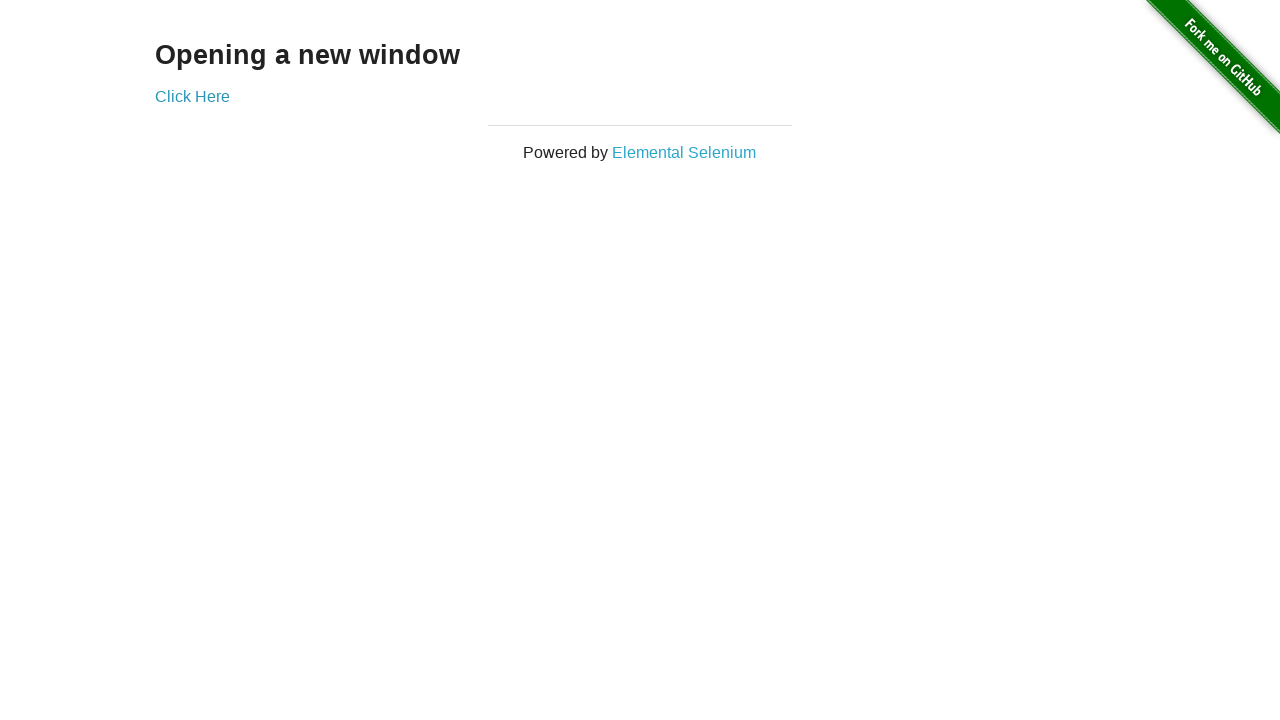

New window popup opened and captured
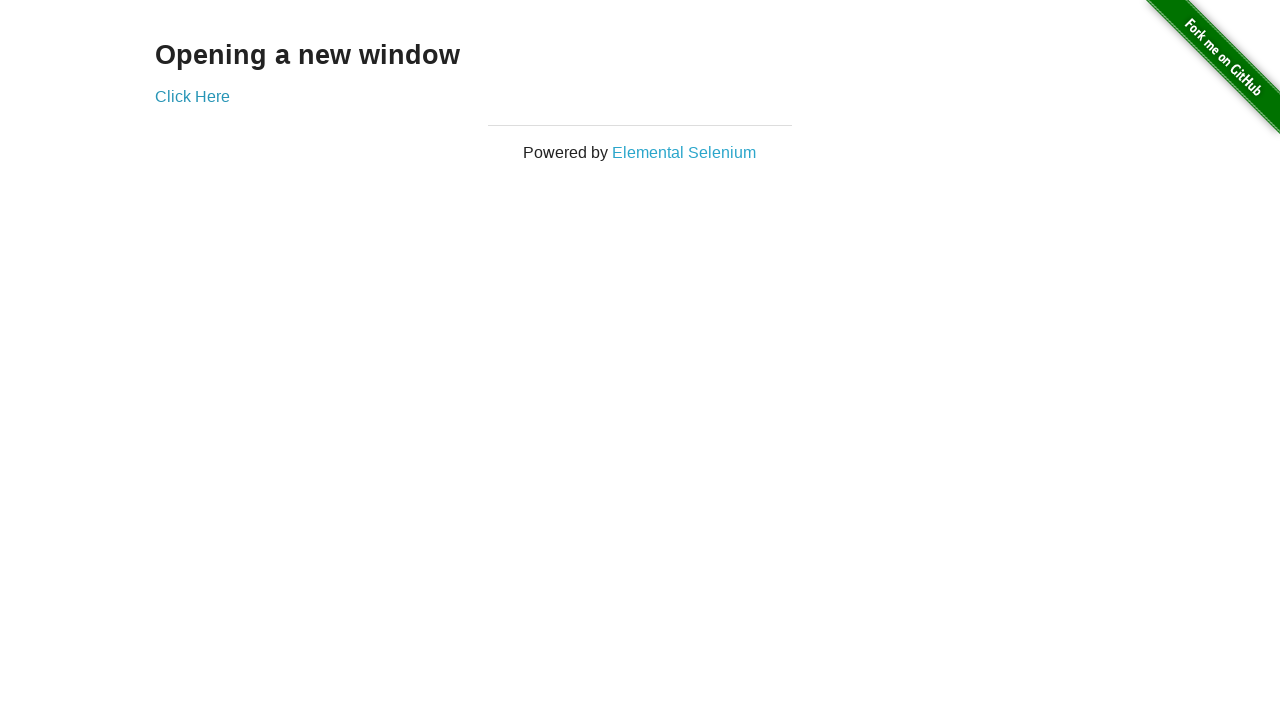

Verified new window title is 'New Window'
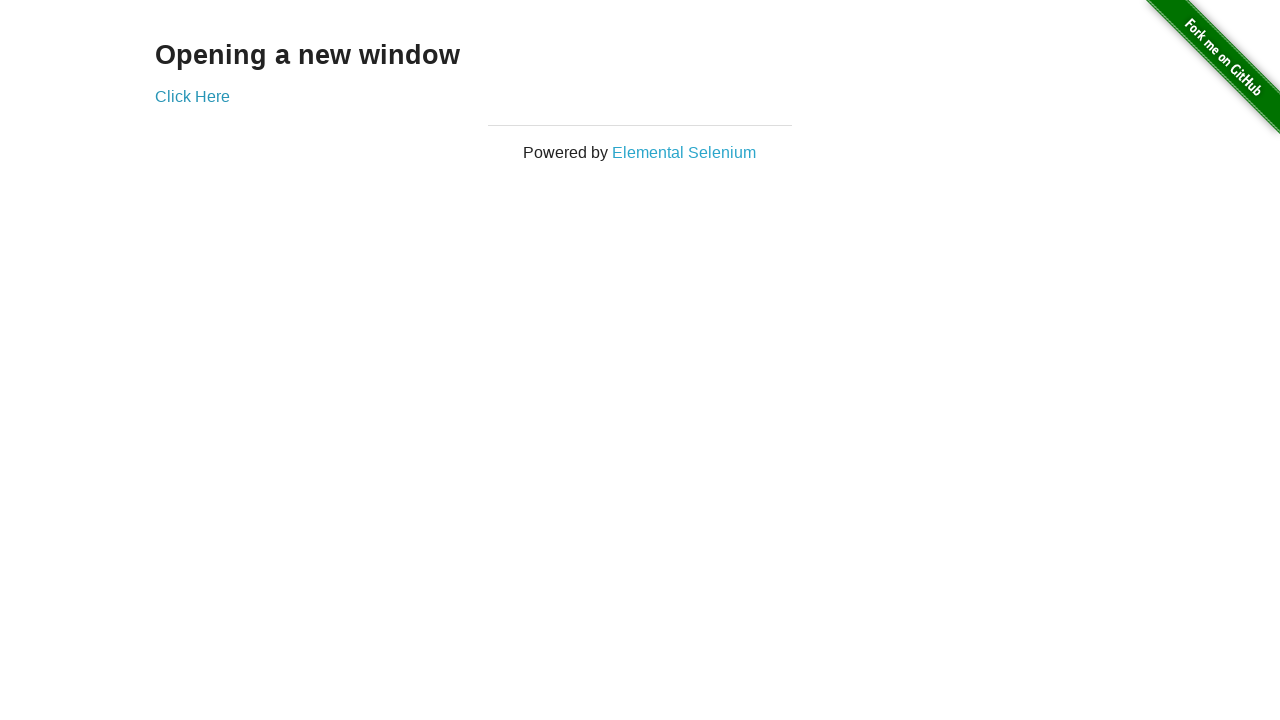

Closed the new window
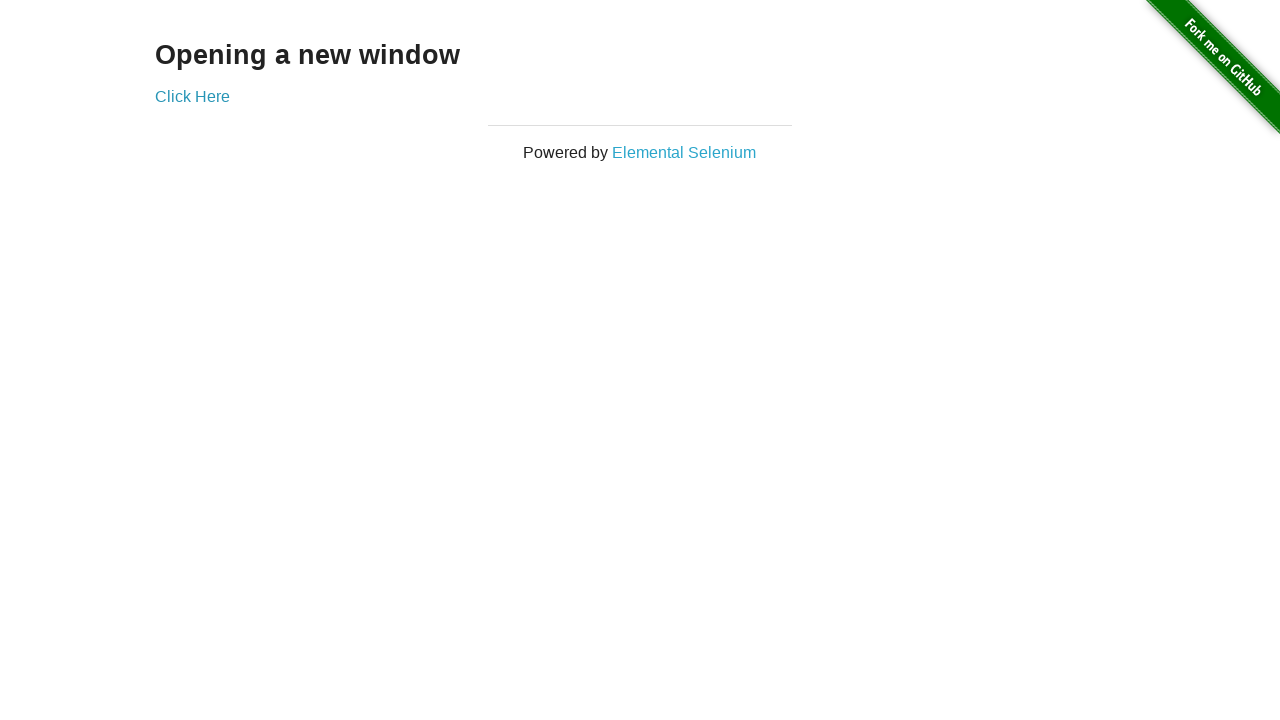

Verified original page title is 'The Internet' after closing new window
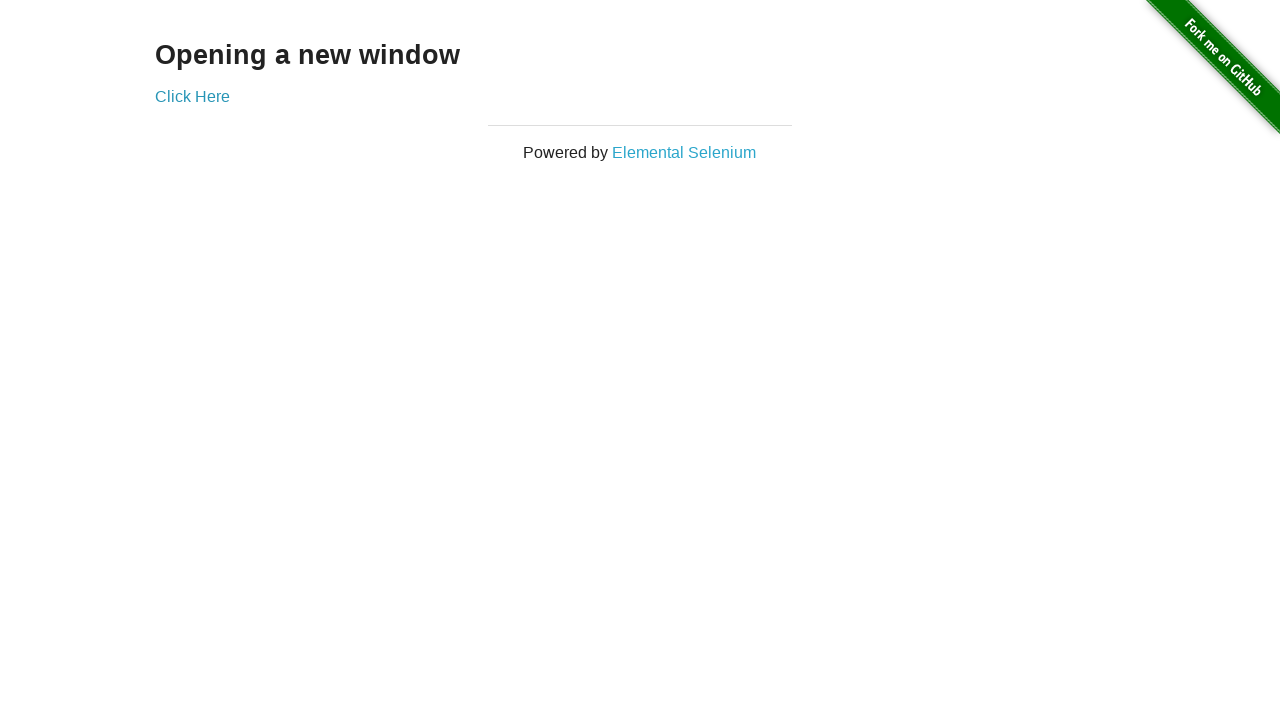

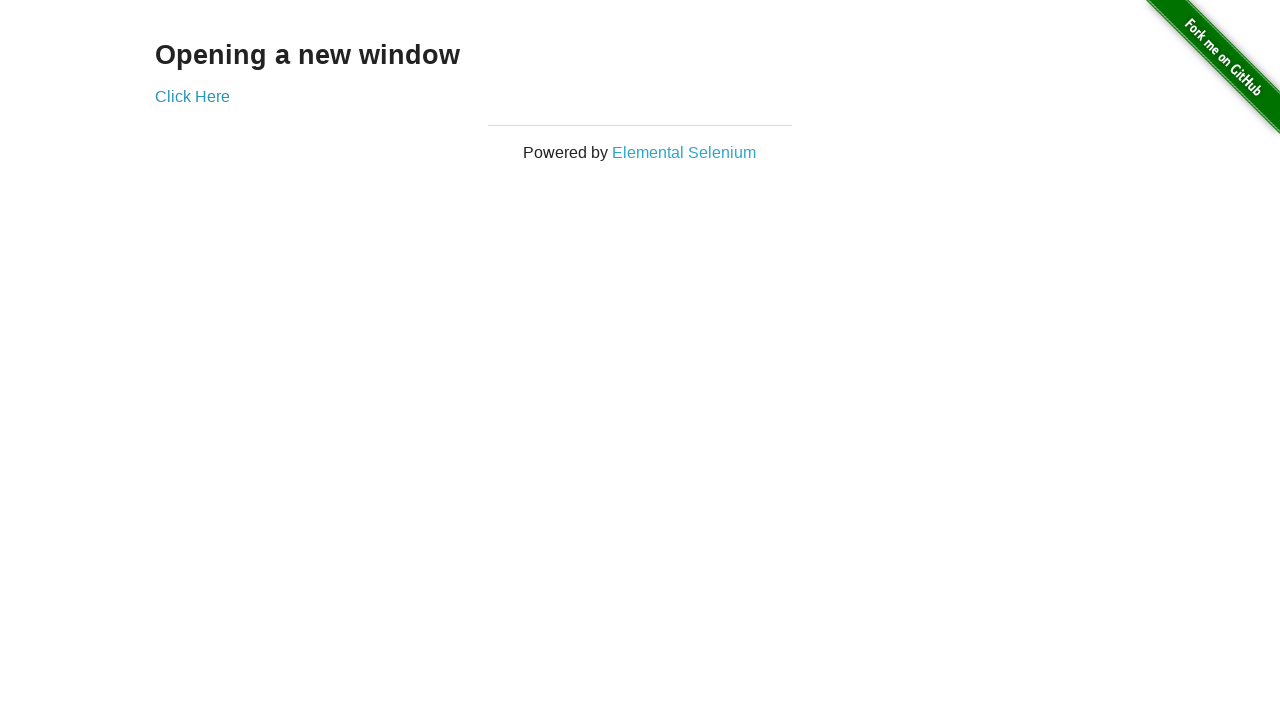